Tests user registration form by filling out all fields including username, name, email, password, user type and country, then submitting the form and handling potential alert for duplicate username

Starting URL: http://uprightforum.tech/registration/

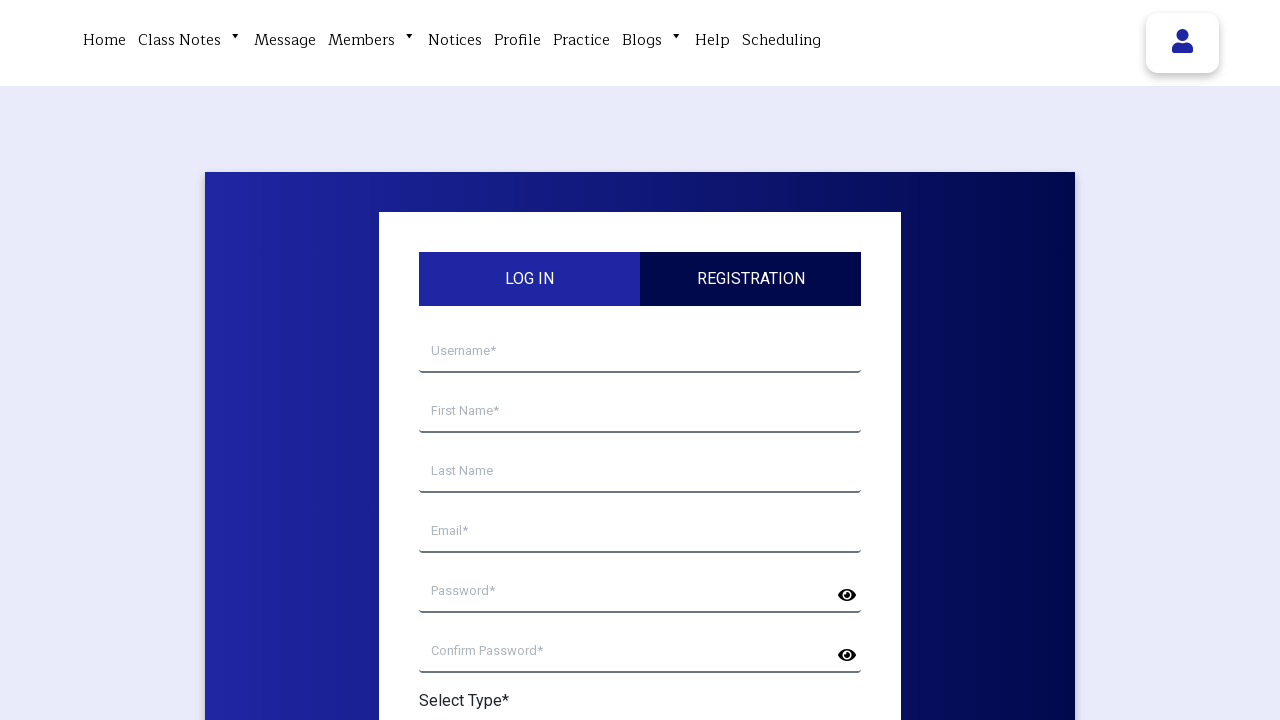

Filled username field with 'TestUser2024' on xpath=/html/body/section/div/div/div/div/div/form/div/input
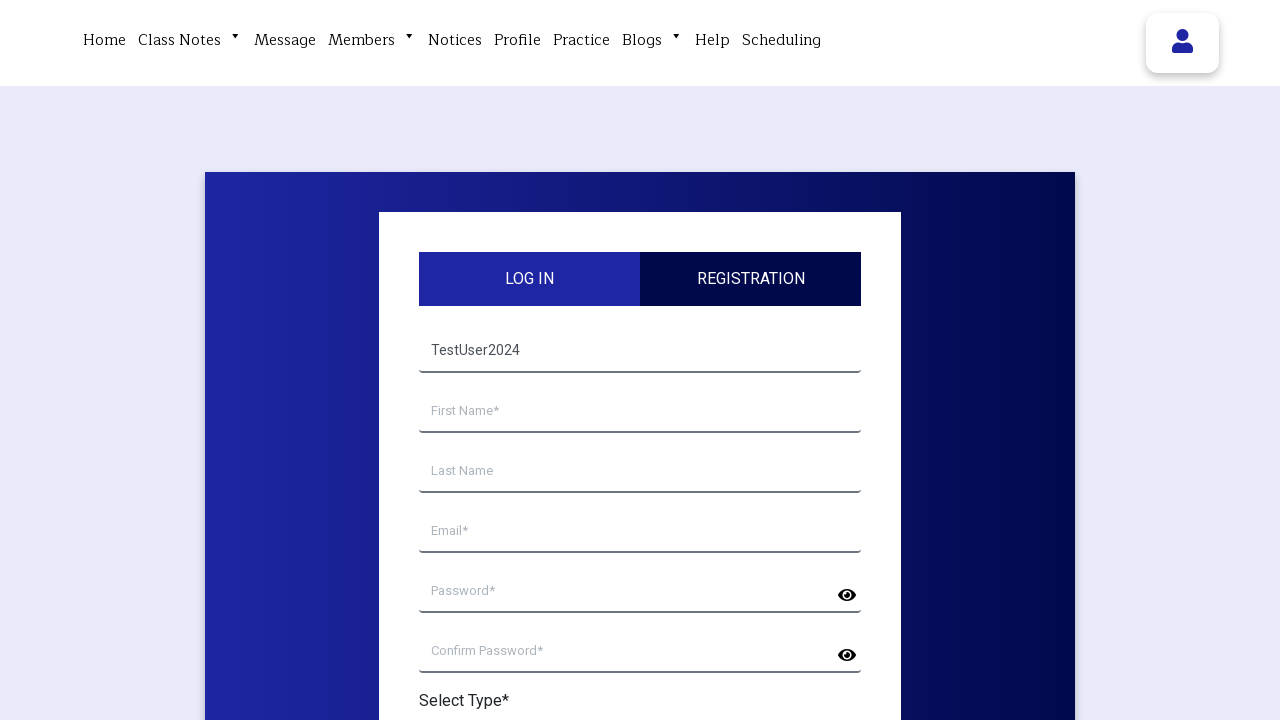

Filled first name field with 'John' on input[name='your-first-name']
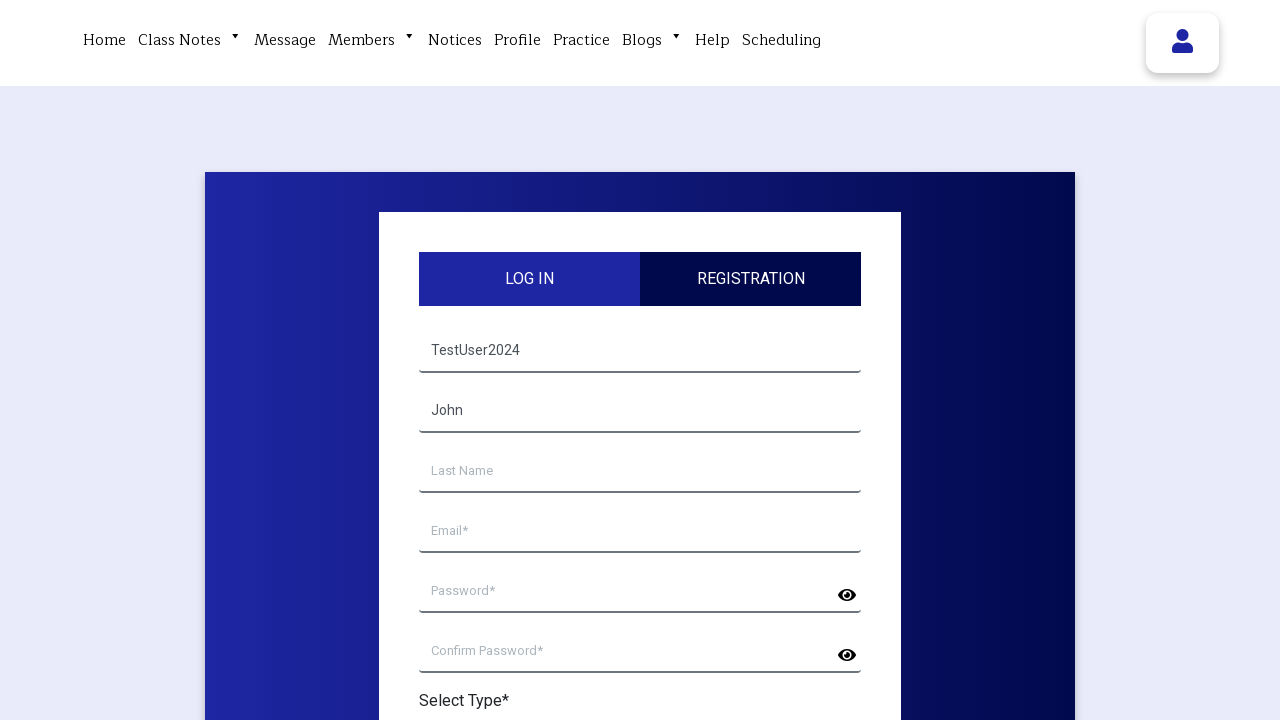

Filled last name field with 'Smith' on input[name='your-last-name']
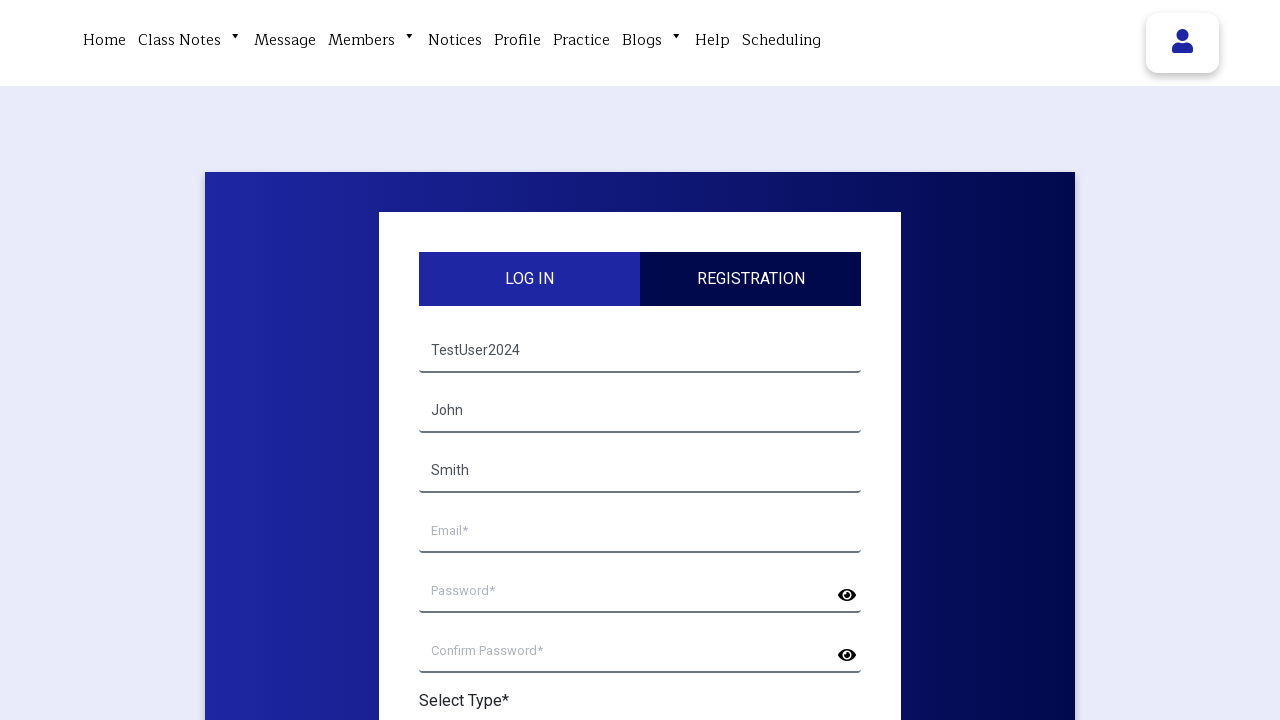

Filled email field with 'john.smith2024@example.com' on input[name='your-email']
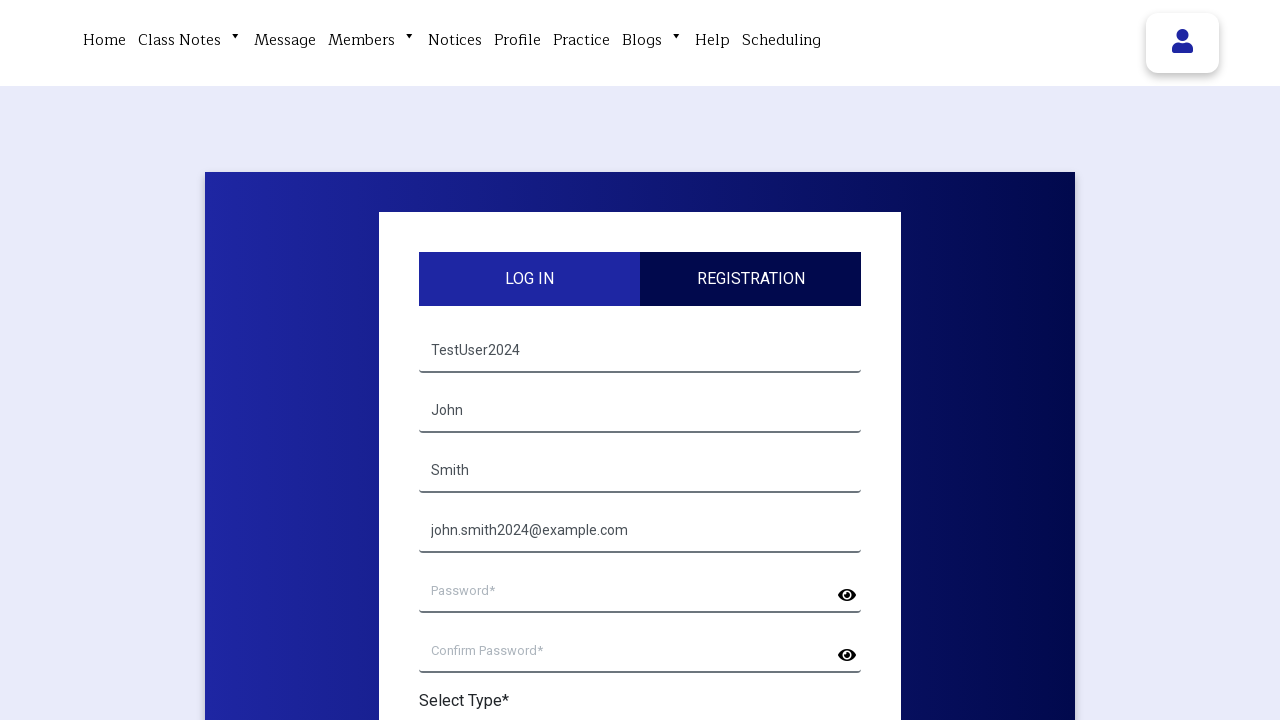

Filled password field with 'SecurePass123!' on input[name='your-password']
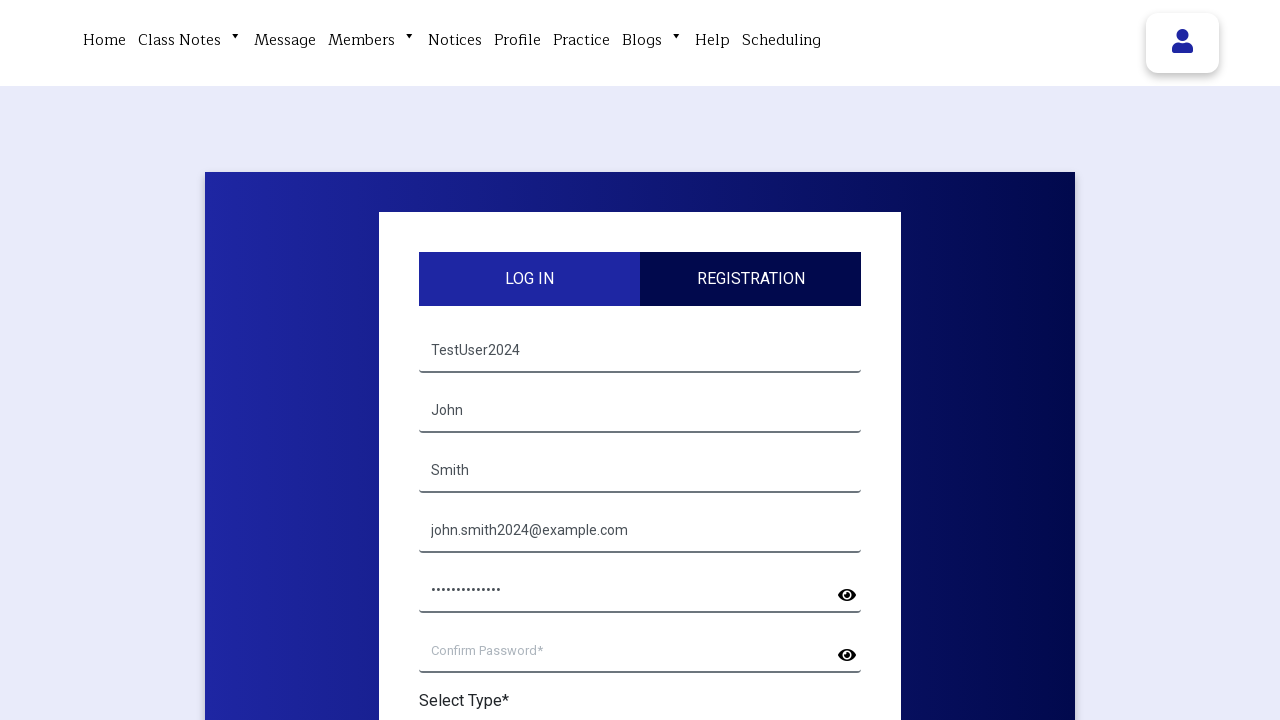

Filled confirm password field with 'SecurePass123!' on input[name='your-confirm-password']
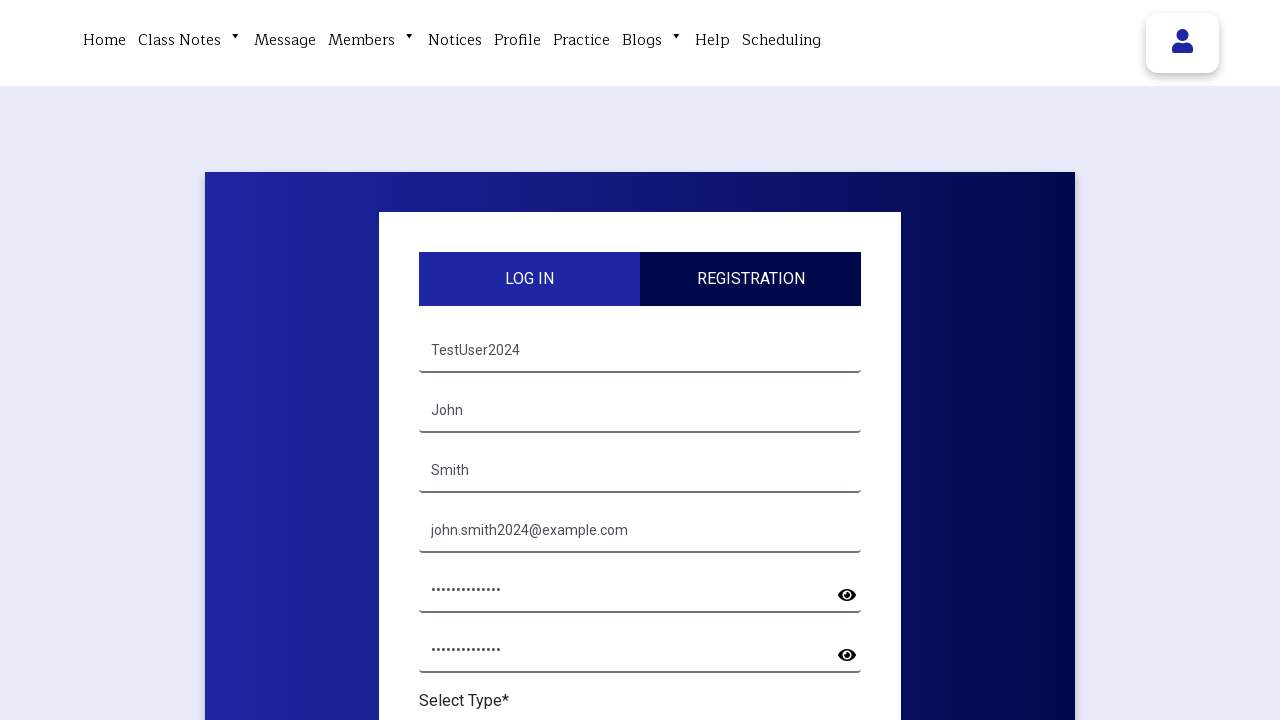

Selected 'Student' from user type dropdown on xpath=/html/body/section/div/div/div/div/div/form/div[7]/select
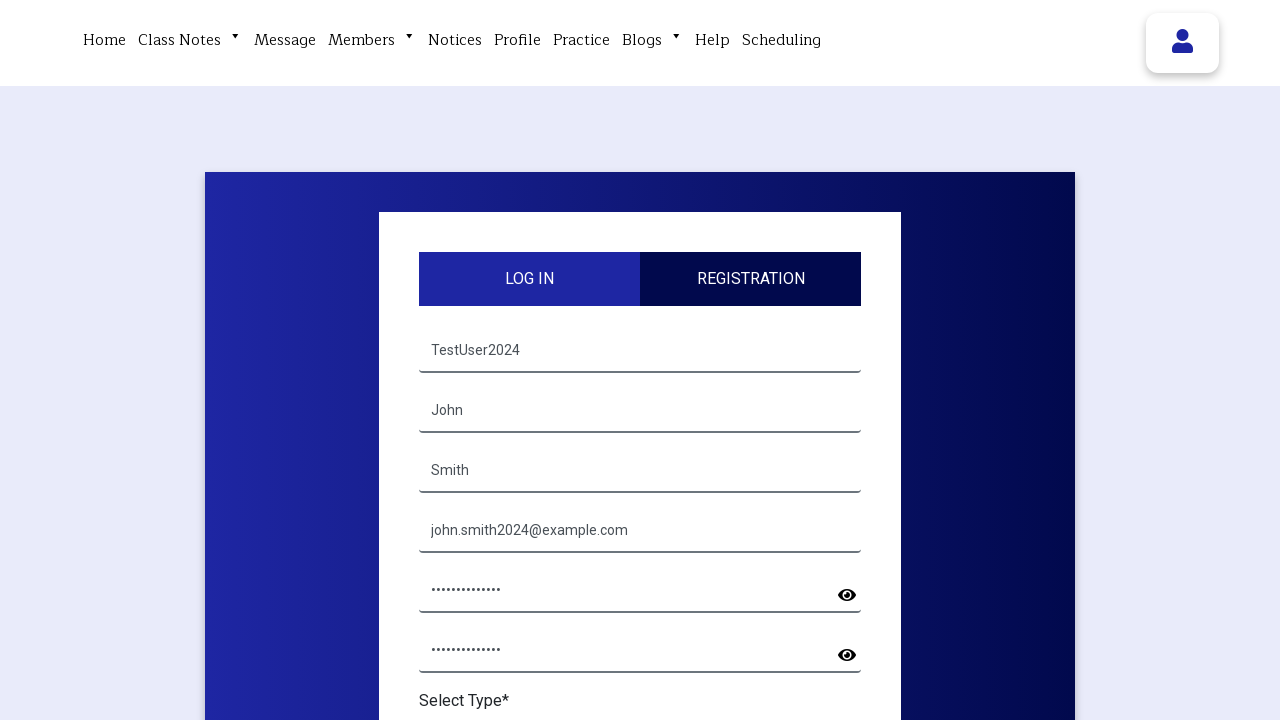

Selected 'United States' from country dropdown on #your-country
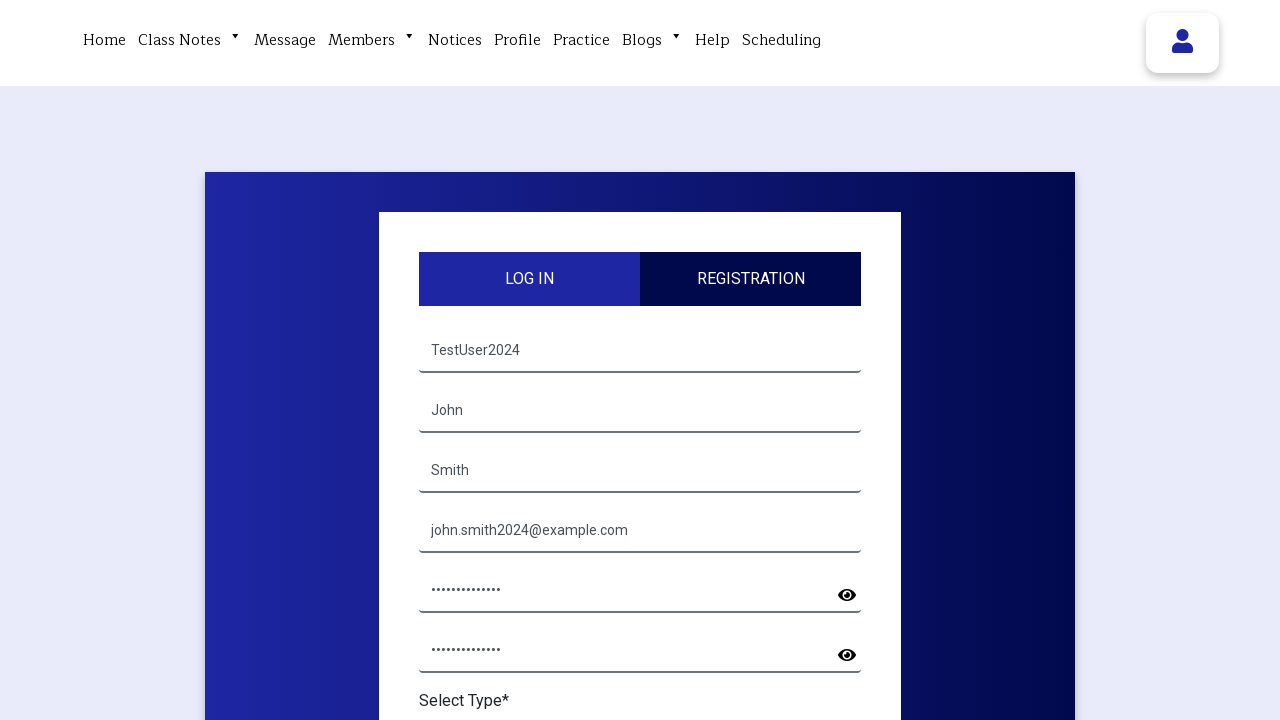

Clicked register button to submit form at (640, 360) on xpath=/html/body/section/div/div/div/div/div/form/div[9]/button
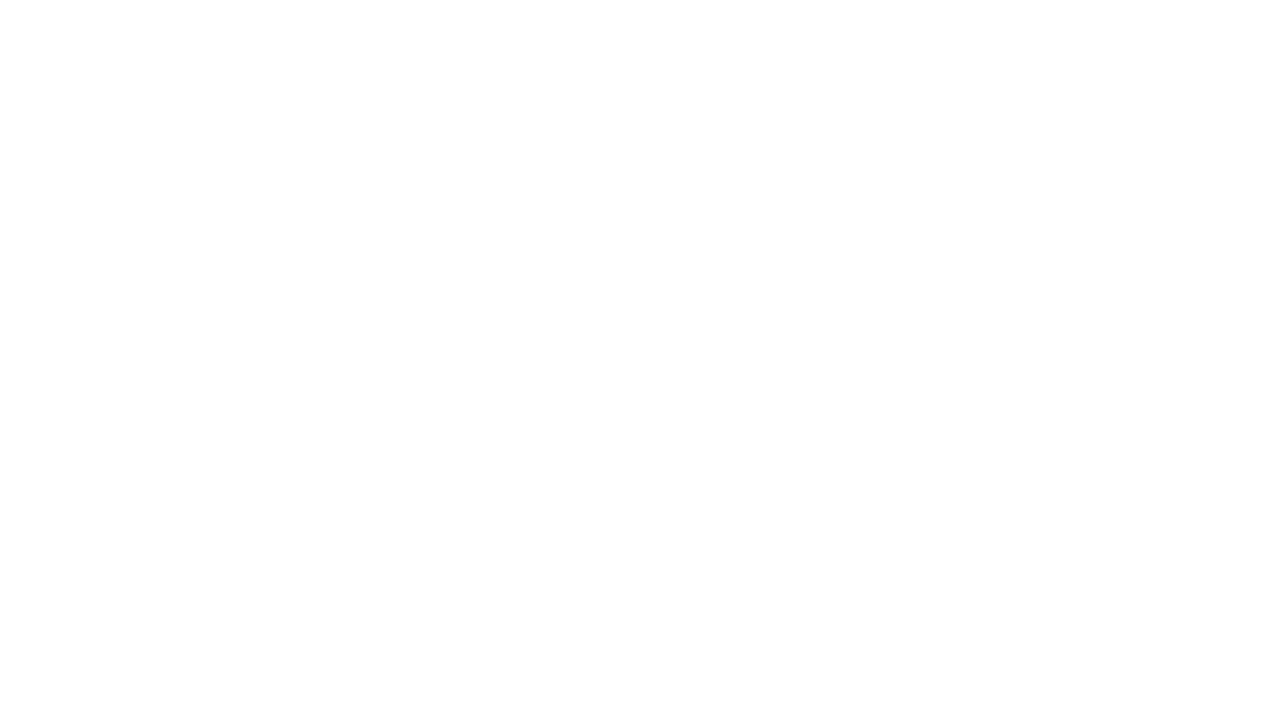

Waited 1 second for potential alert dialog
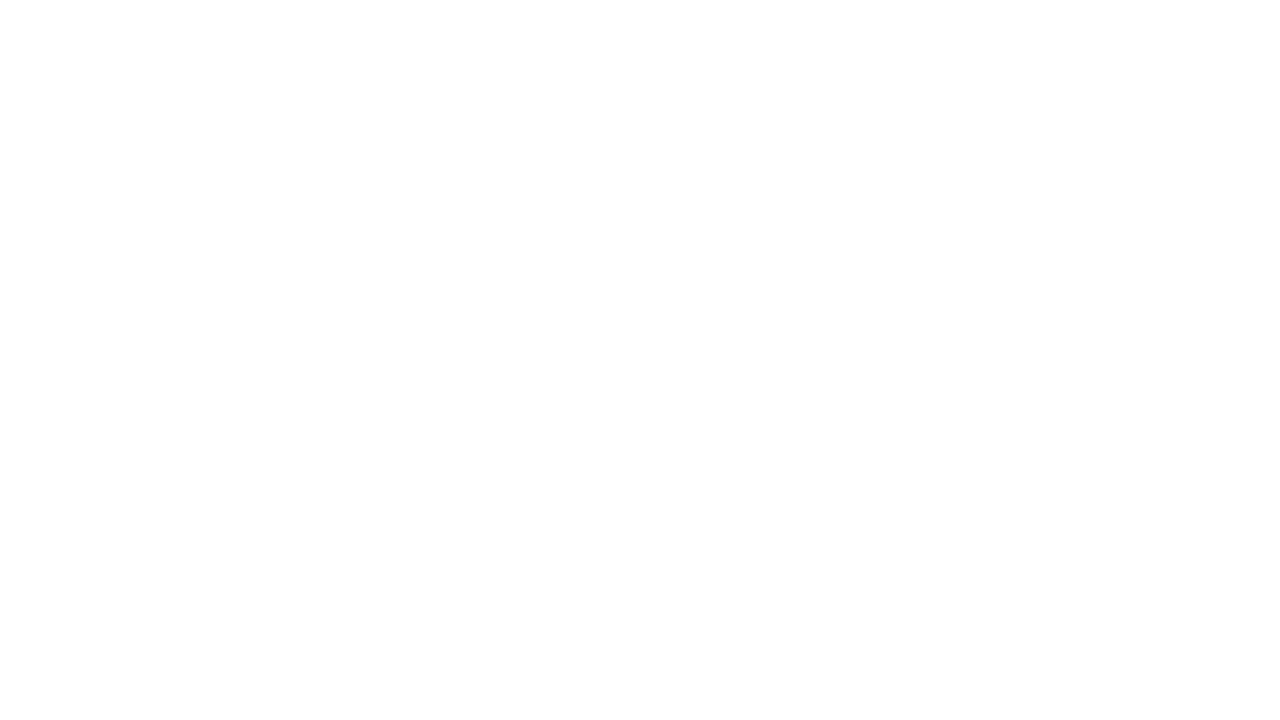

Alert dialog handler registered
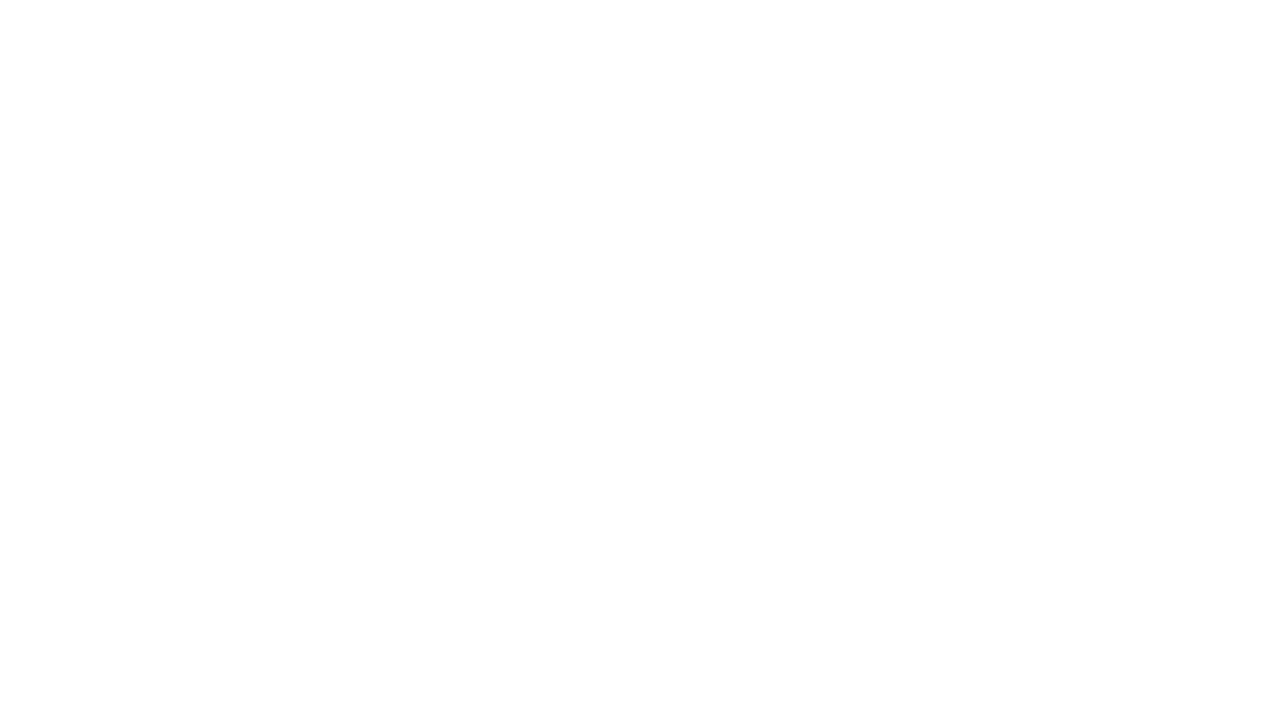

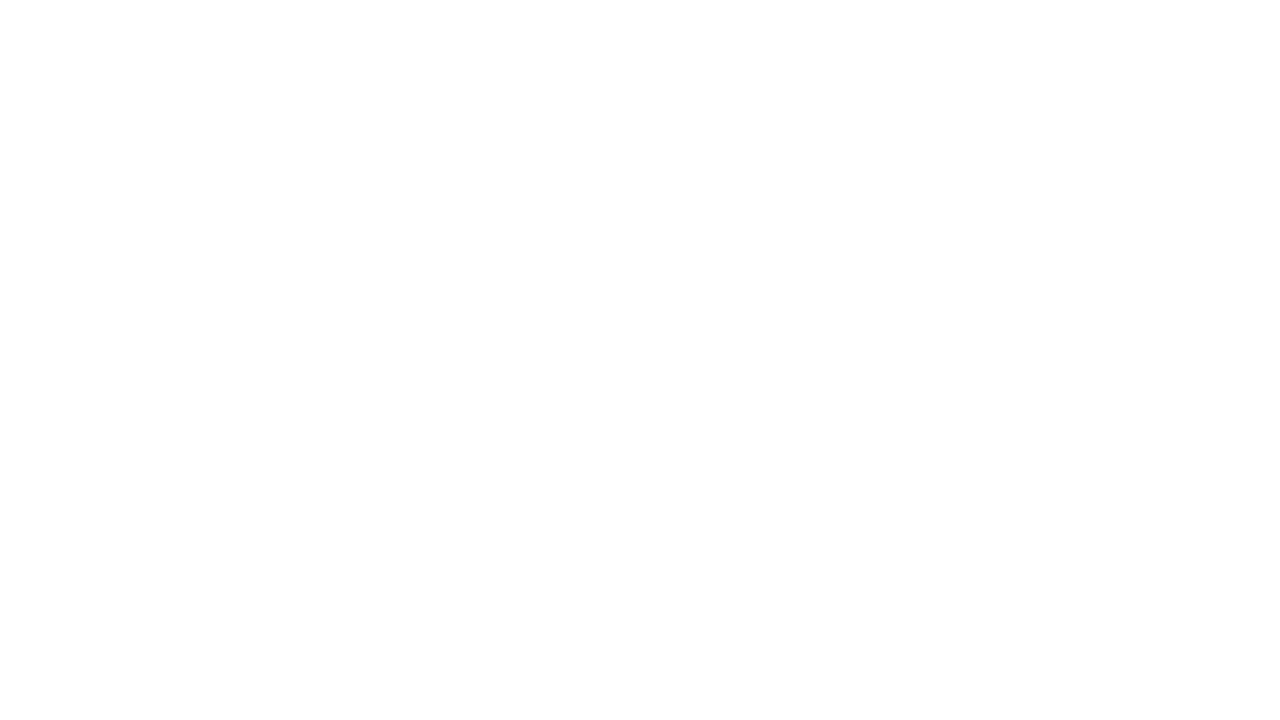